Tests sweet alert functionality by clicking the Show button to trigger an alert dialog and then dismissing it

Starting URL: https://www.leafground.com/alert.xhtml

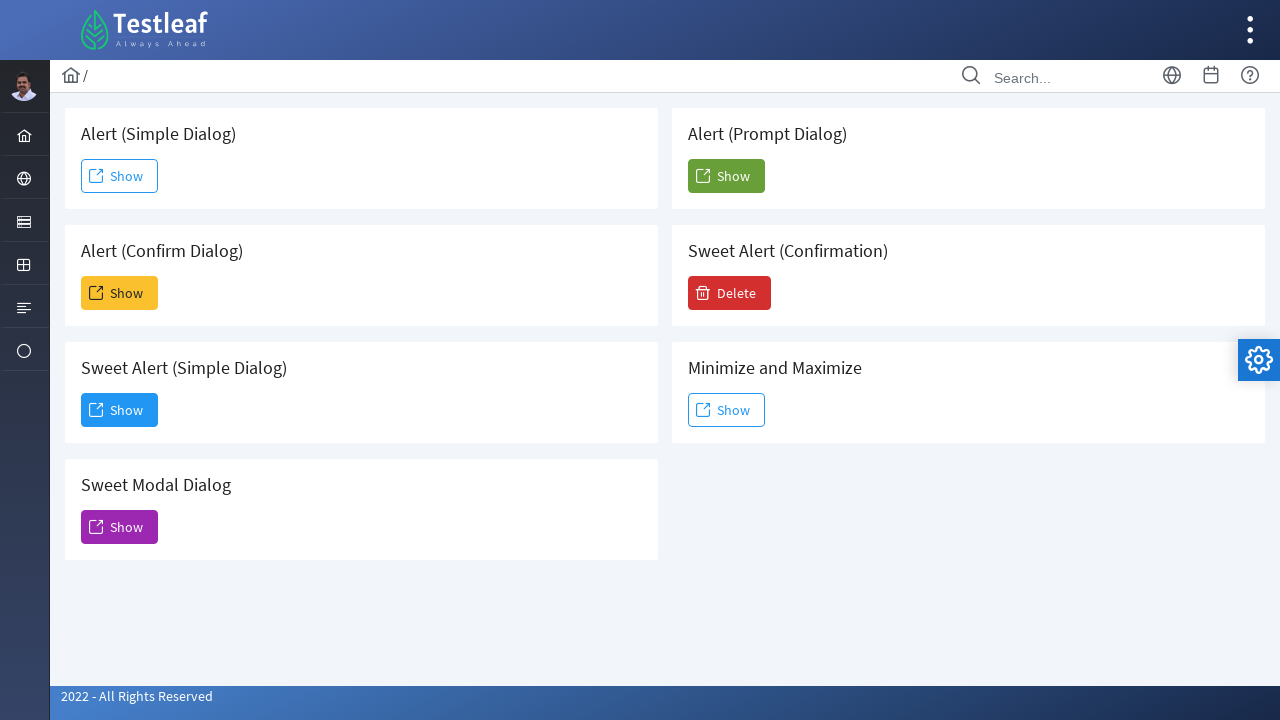

Clicked Show button to trigger Sweet Alert dialog at (120, 410) on xpath=(//span[text()='Show'])[3]
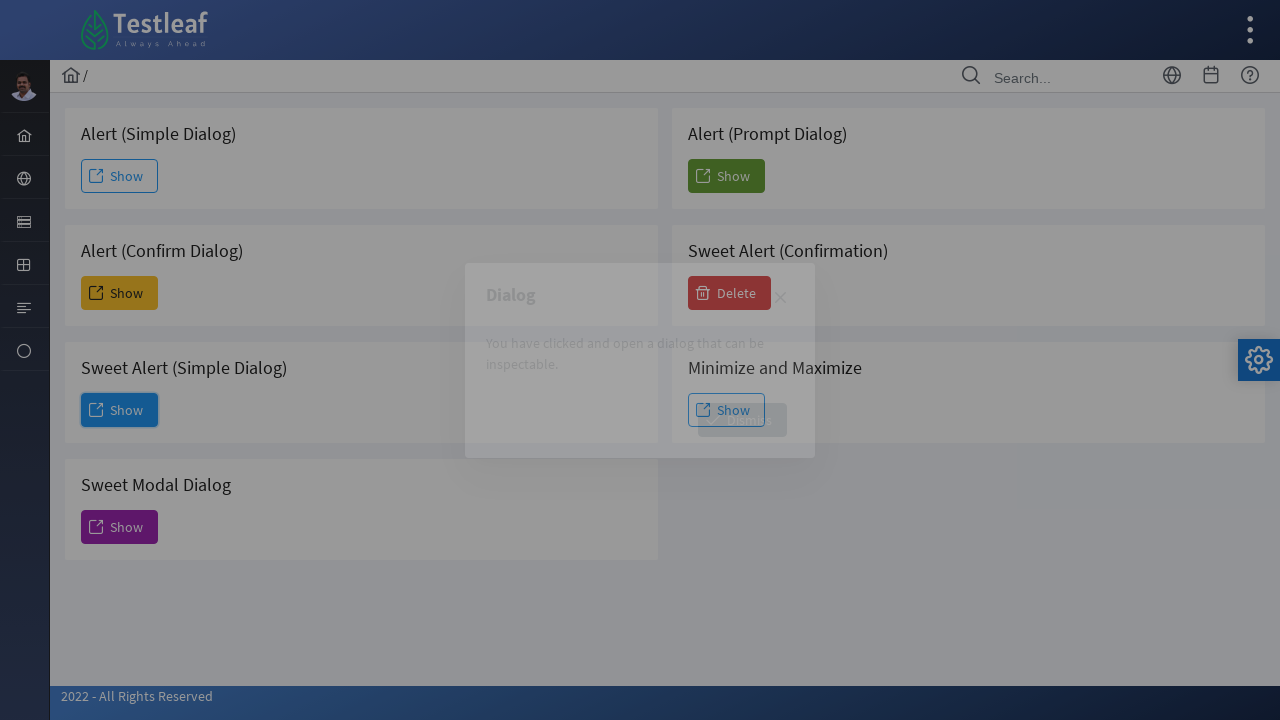

Waited for Sweet Alert dialog to appear
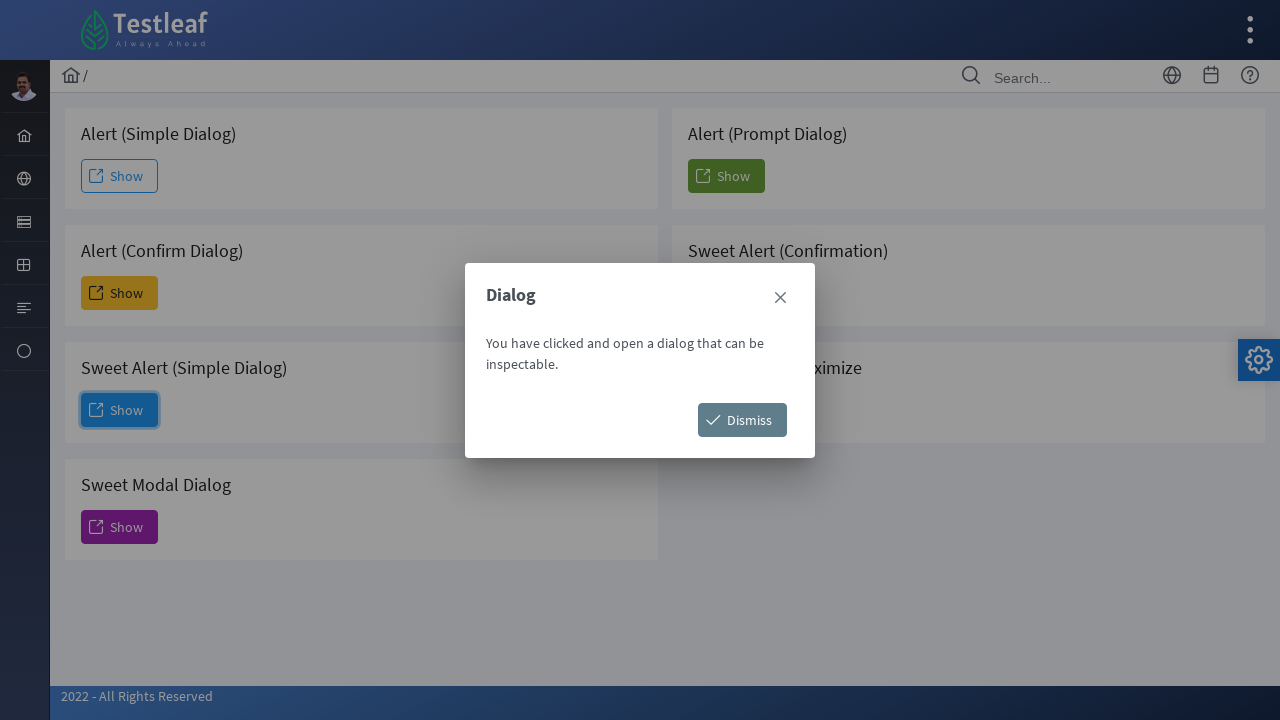

Clicked Dismiss button to close Sweet Alert dialog at (742, 420) on xpath=//span[text()='Dismiss']
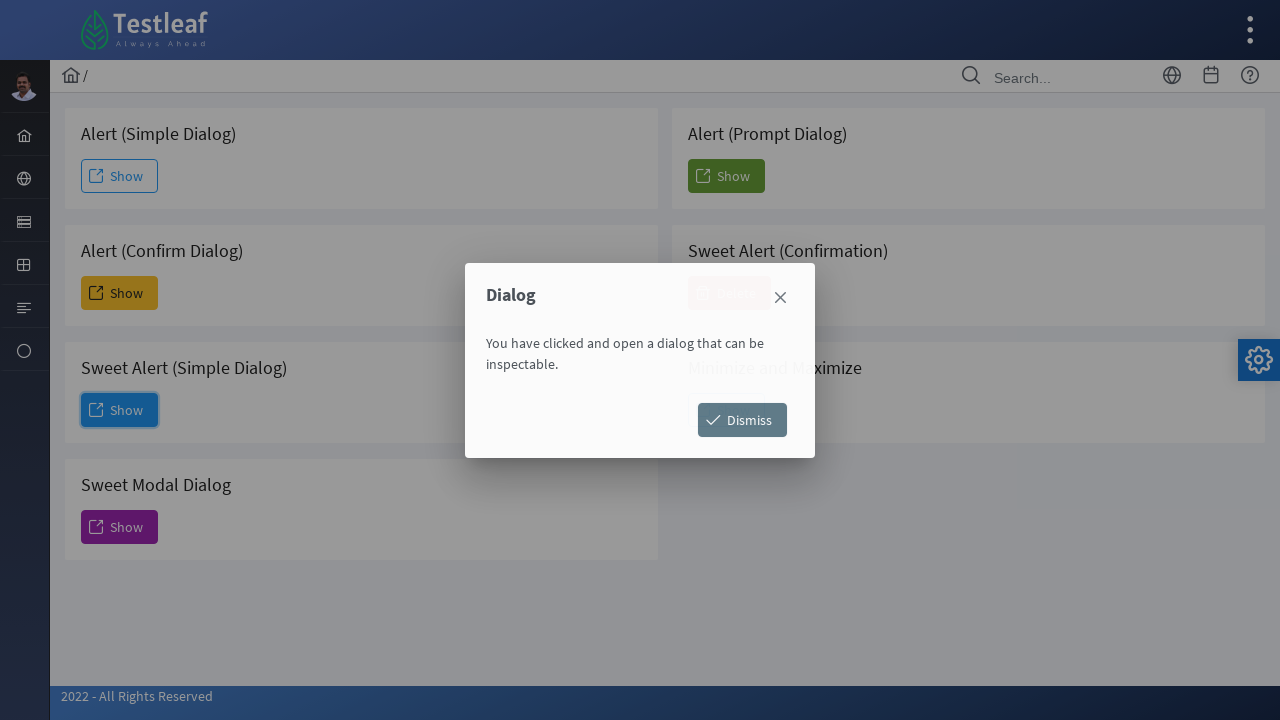

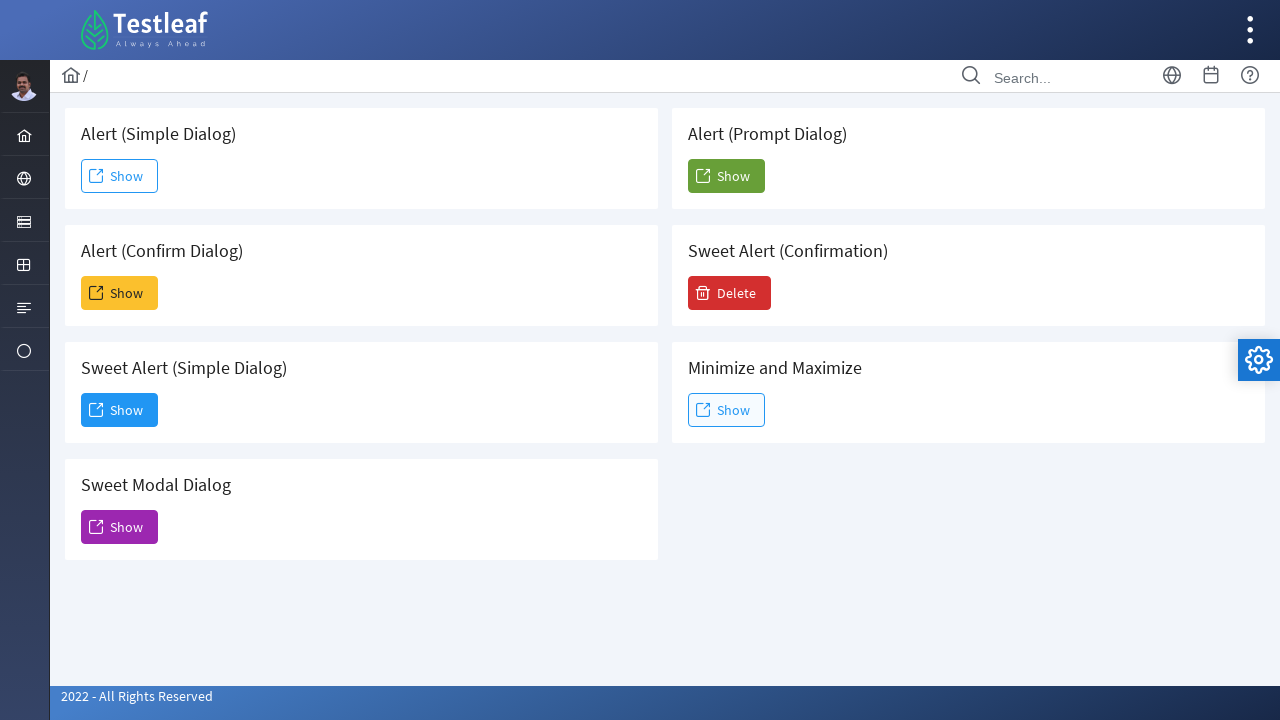